Tests successful registration of a donation point by filling out a form with valid data including name, email, zip code, address details, and pet preferences

Starting URL: https://petlov.vercel.app/signup

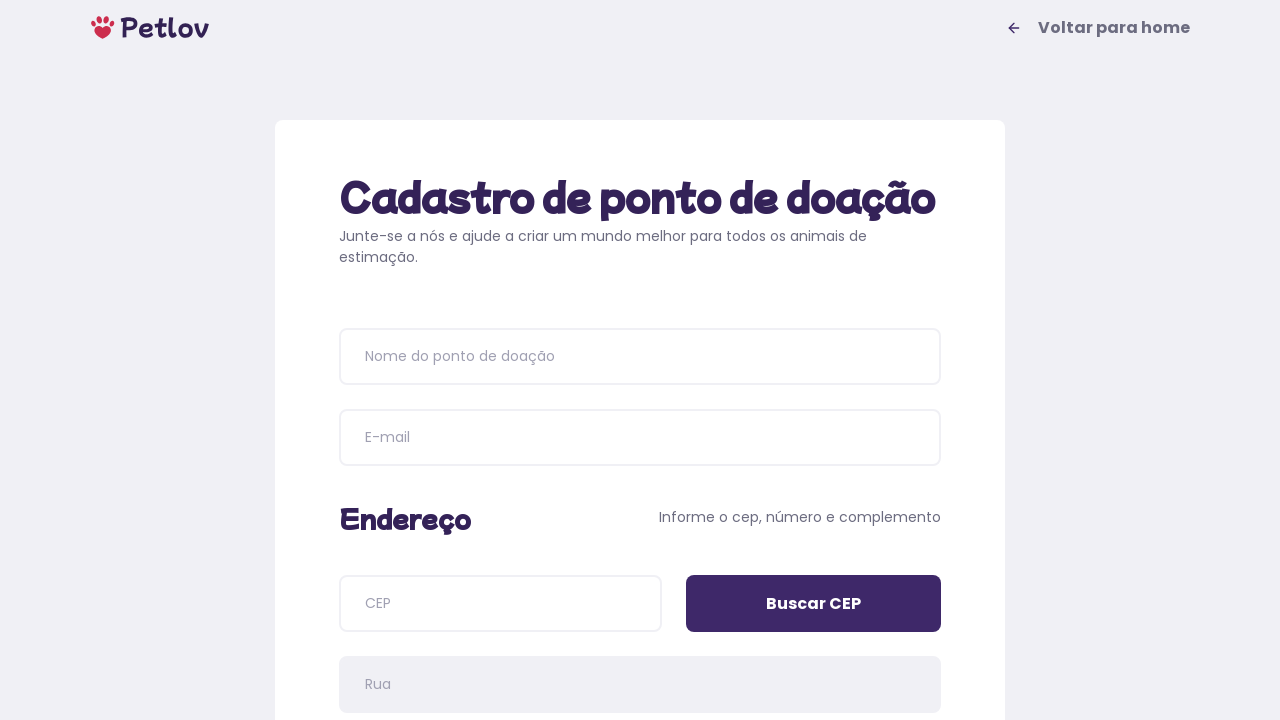

Page loaded and header 'Cadastro de ponto de doação' is visible
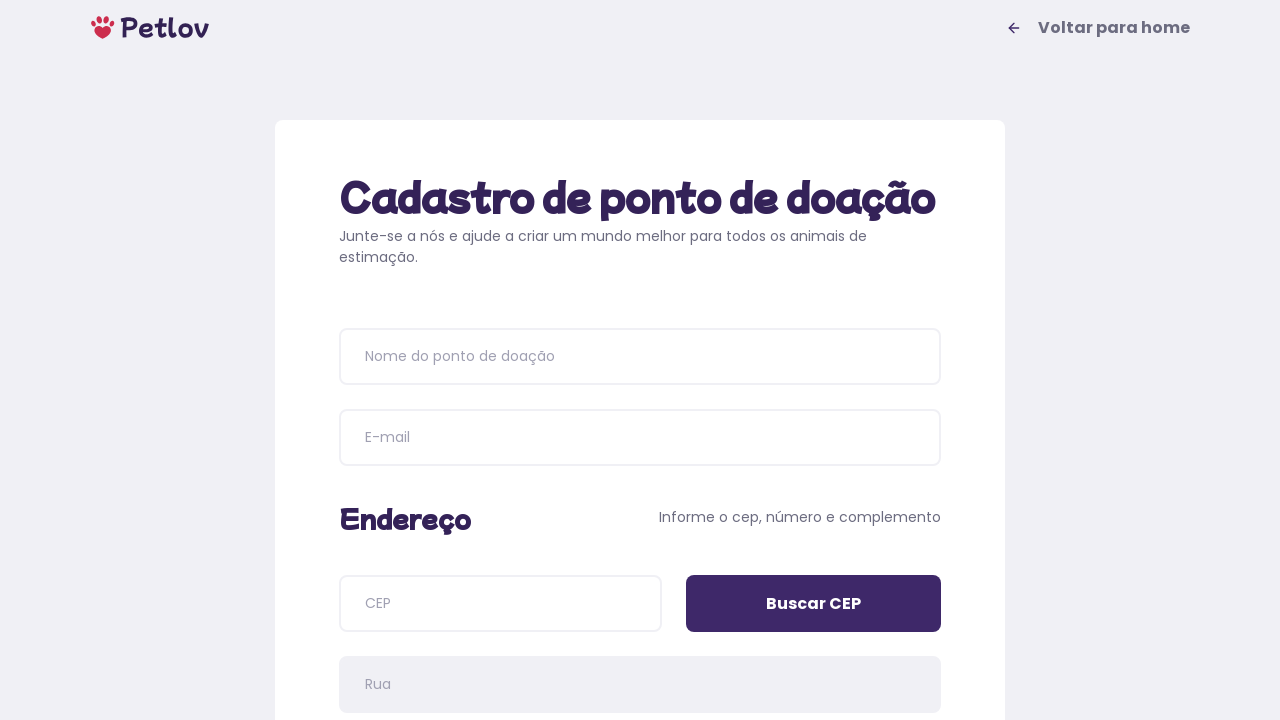

Filled donation point name field with 'Pet Point' on input[placeholder='Nome do ponto de doação']
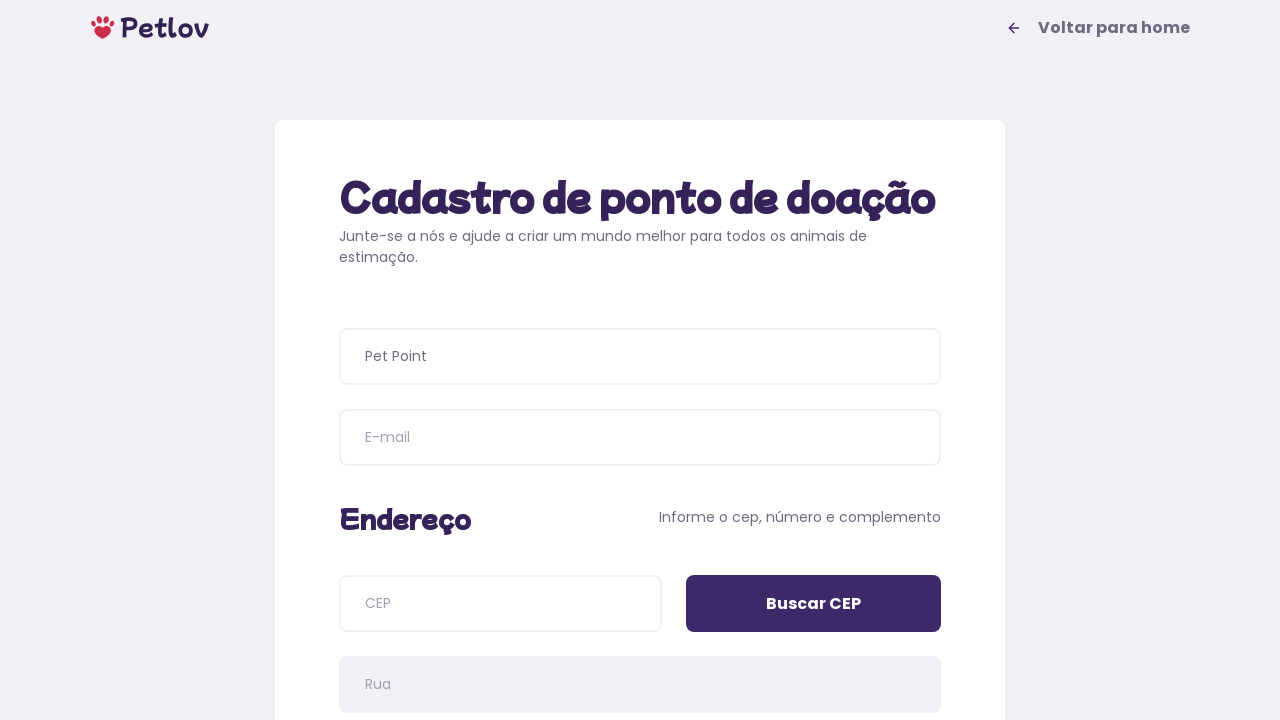

Filled email field with 'emailtest@gmail.com' on input[name=email]
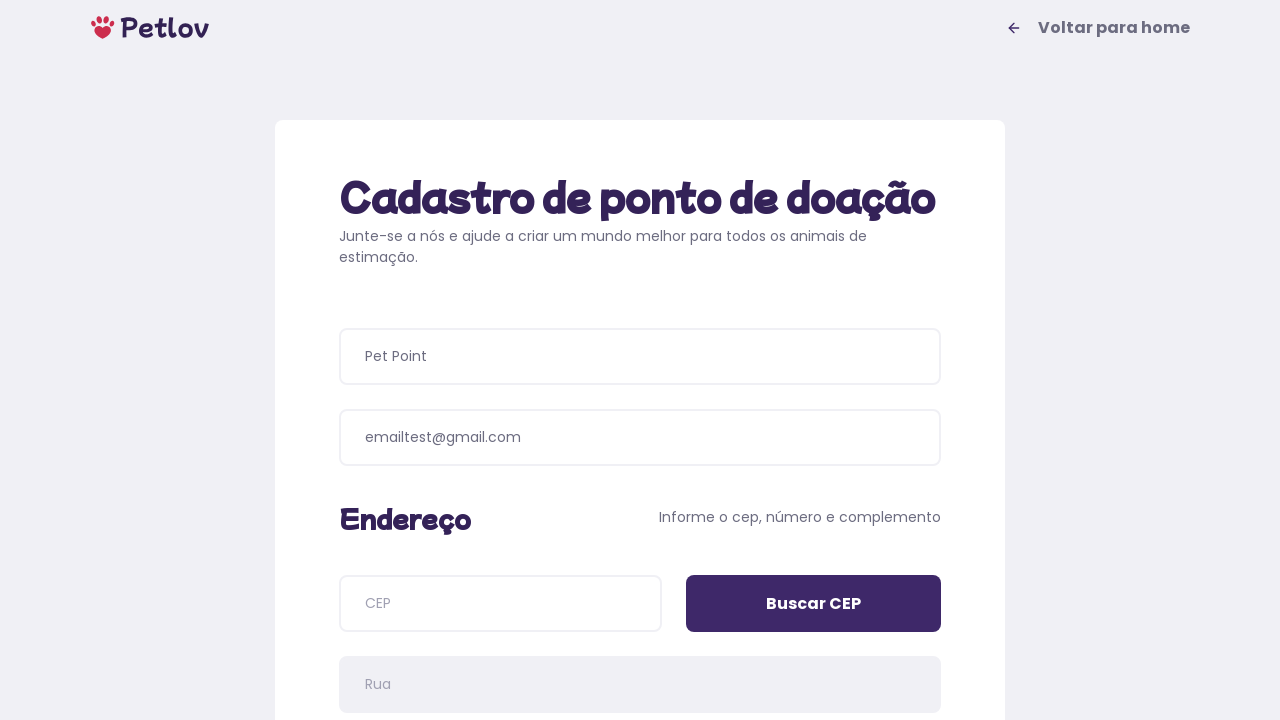

Filled zip code field with '04534011' on input[name=cep]
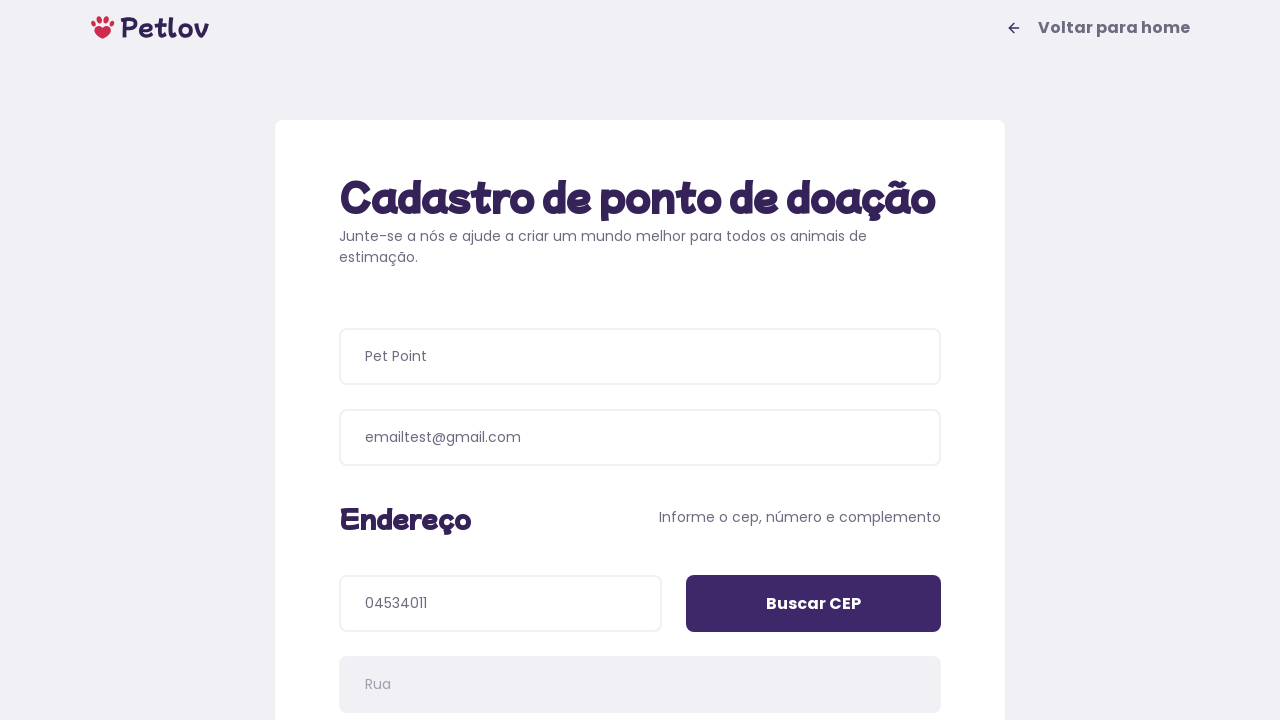

Clicked 'Buscar CEP' button to search zip code at (814, 604) on input[value='Buscar CEP']
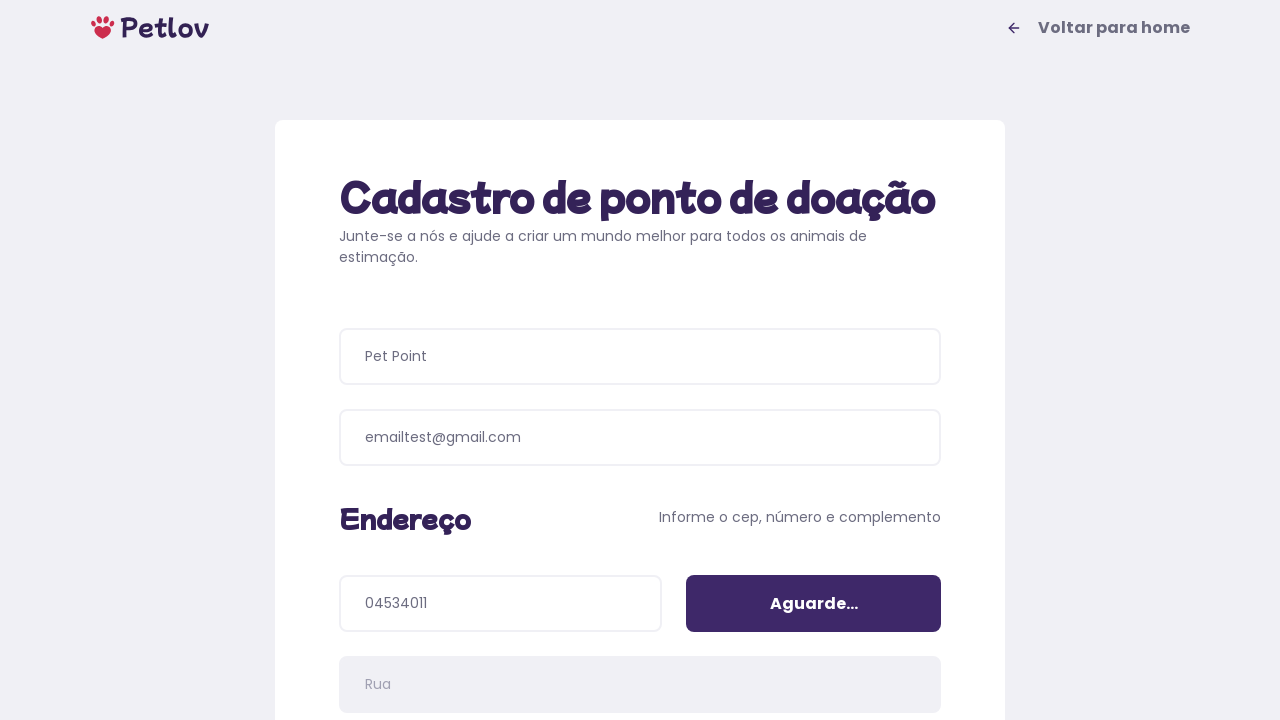

Filled address number field with '1000' on input[name=addressNumber]
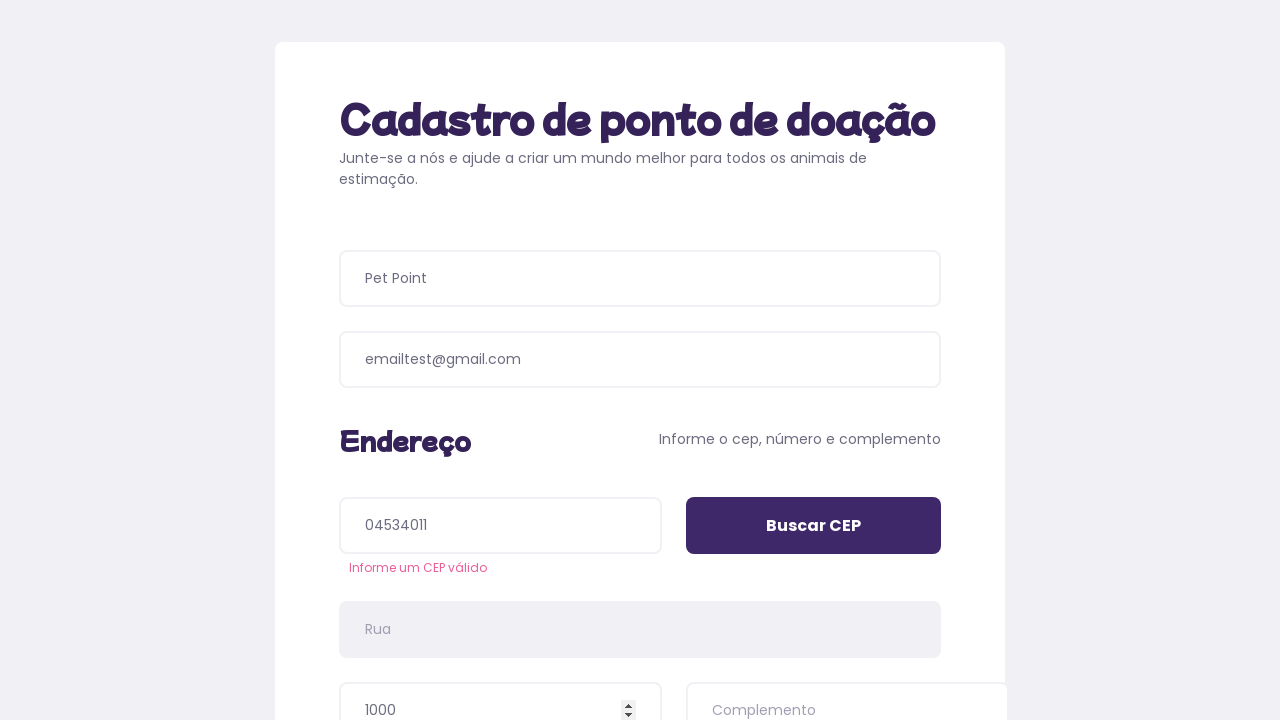

Filled address details field with 'in front of the park' on input[name=addressDetails]
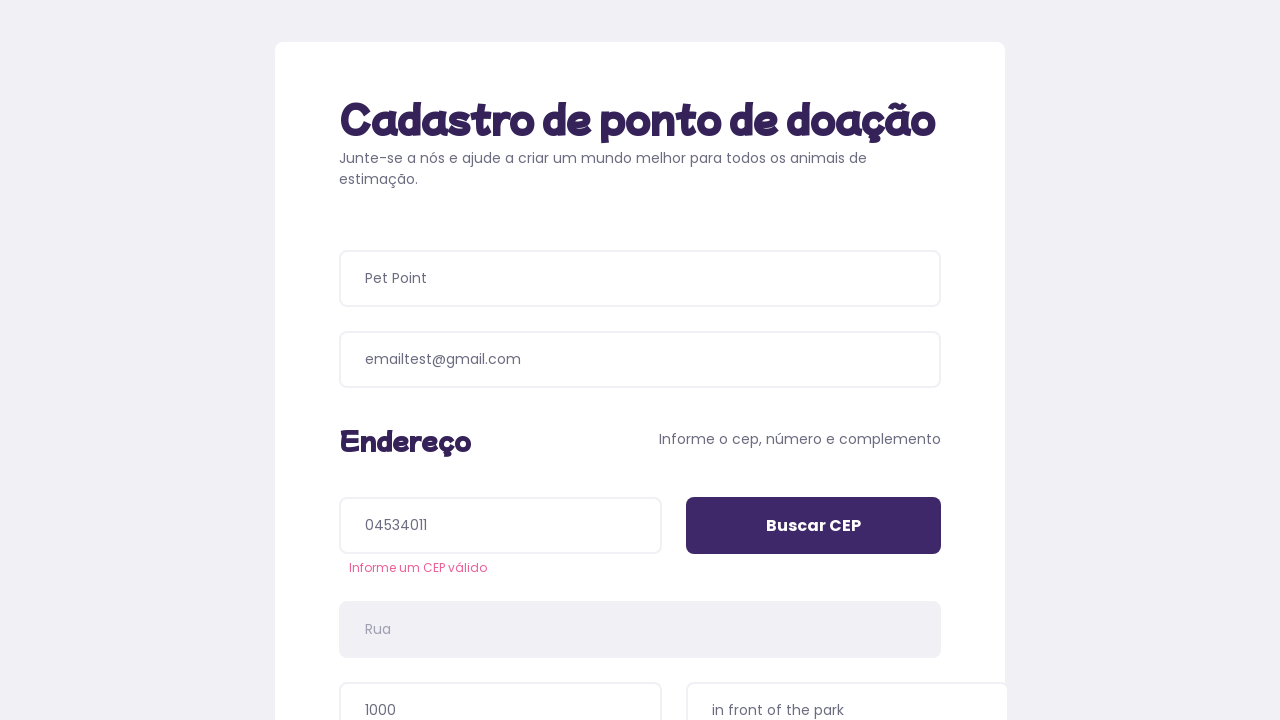

Selected 'Cachorros' (Dogs) as pet preference at (486, 390) on xpath=//span[text()='Cachorros']/..
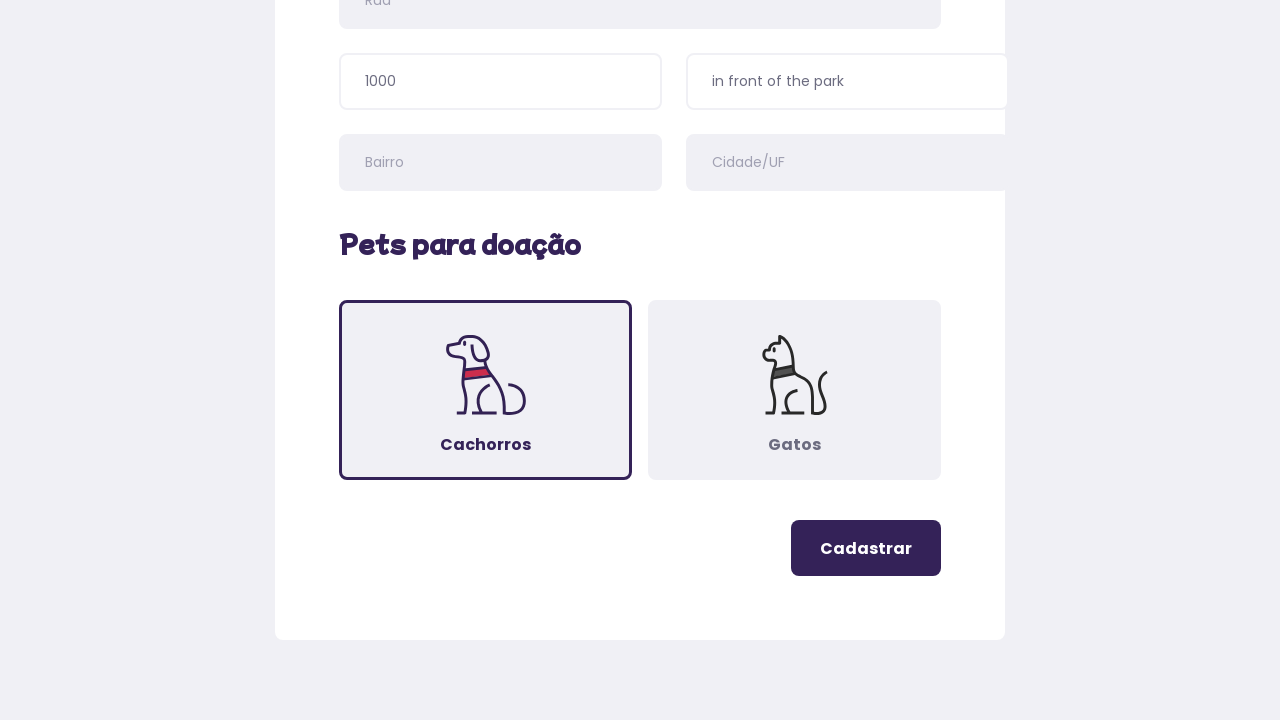

Clicked register button to submit the form at (866, 548) on .button-register
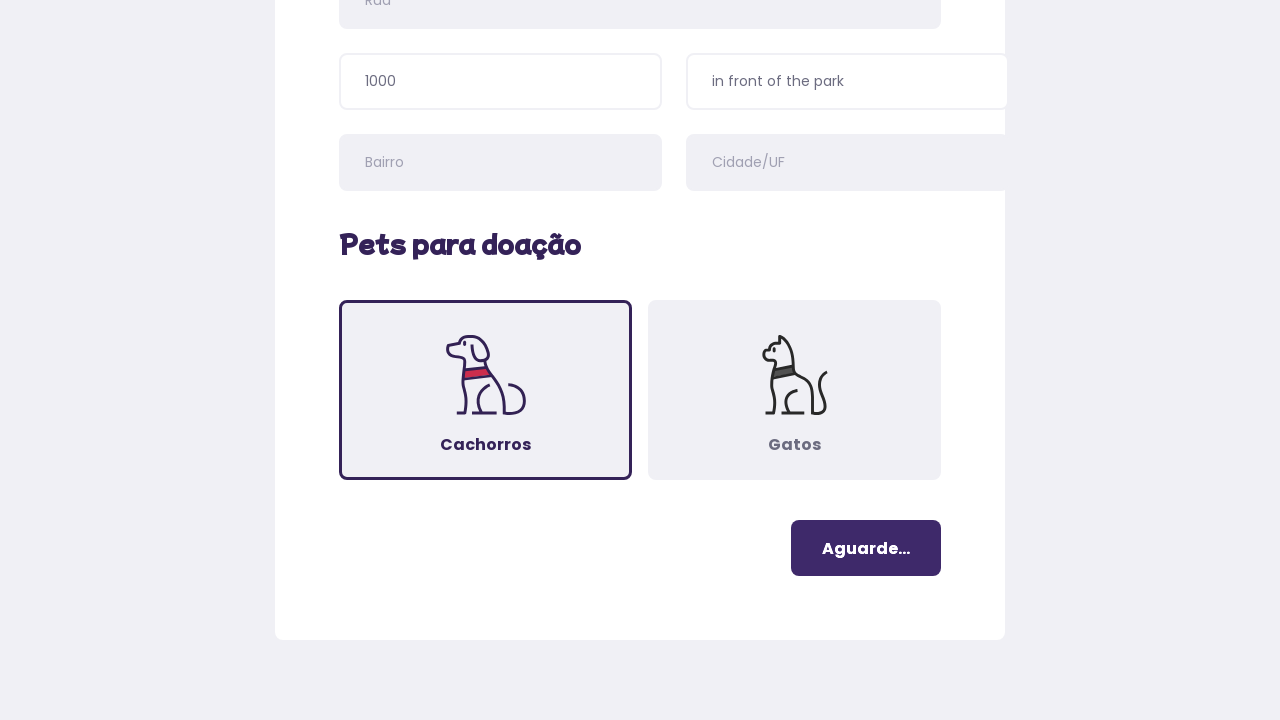

Registration successful - success message displayed confirming donation point was added
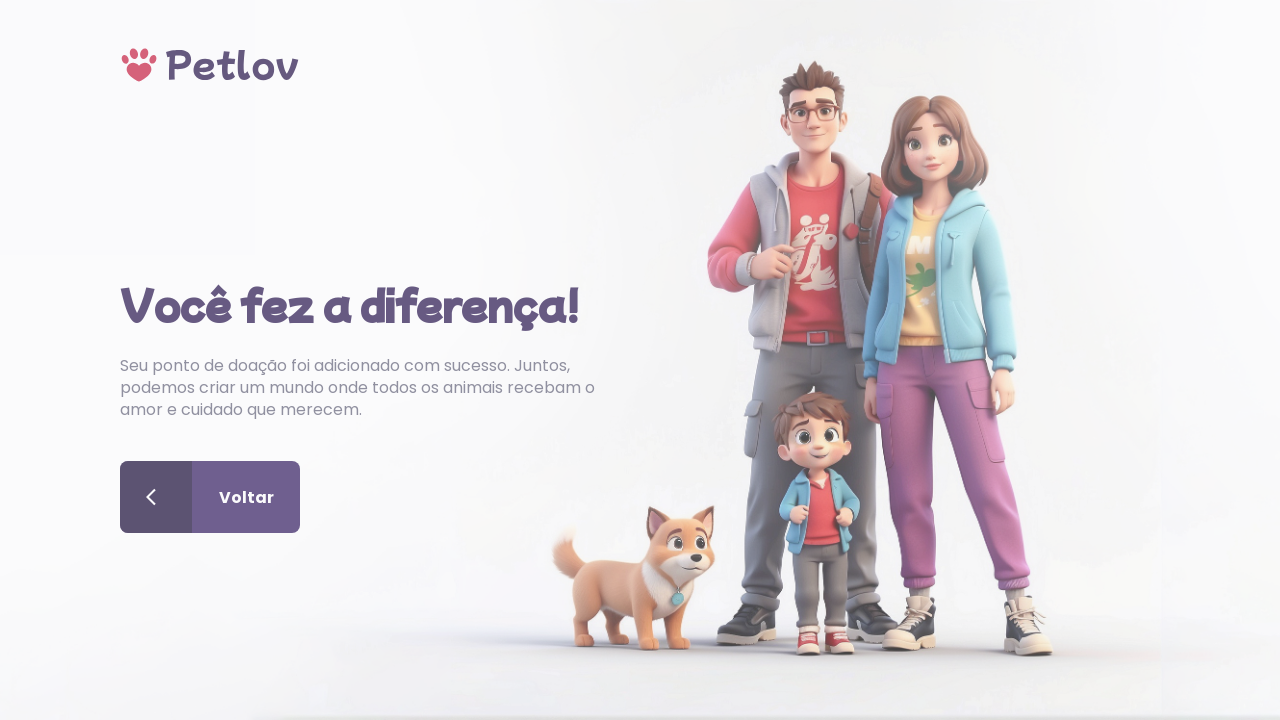

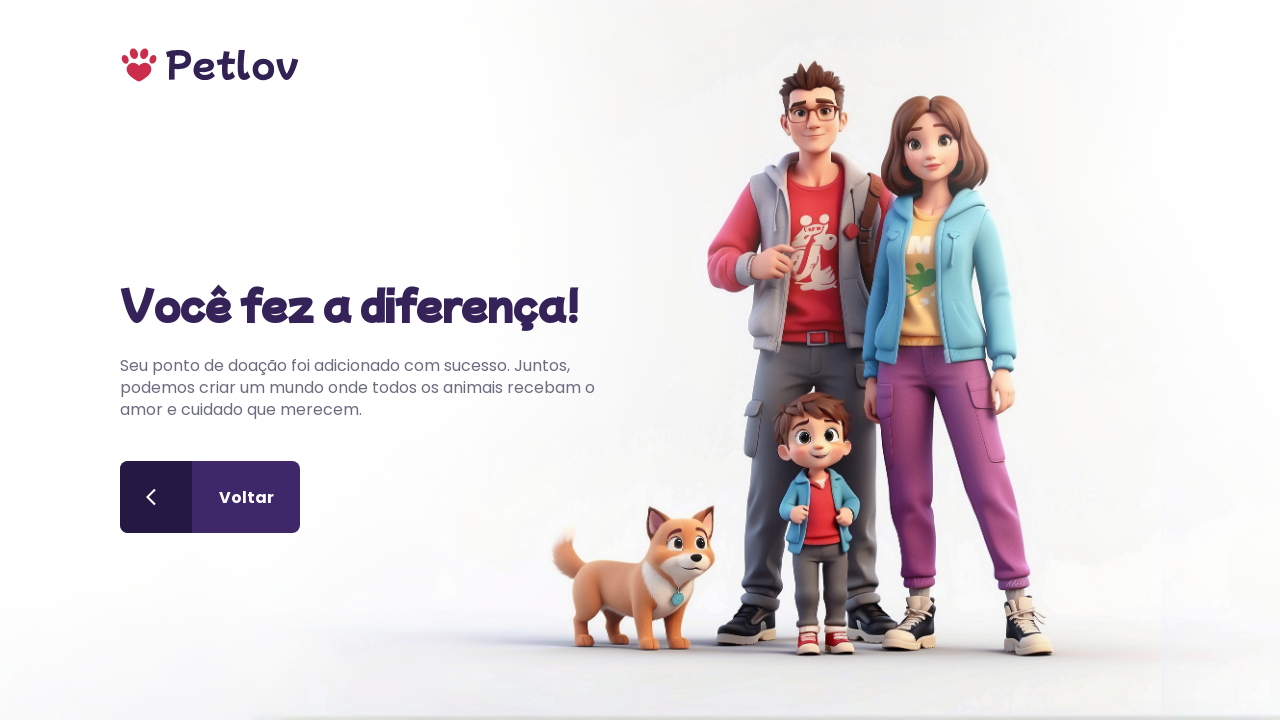